Navigates to a Douban movie page and clicks to view all comments section

Starting URL: https://movie.douban.com/subject/1292052/

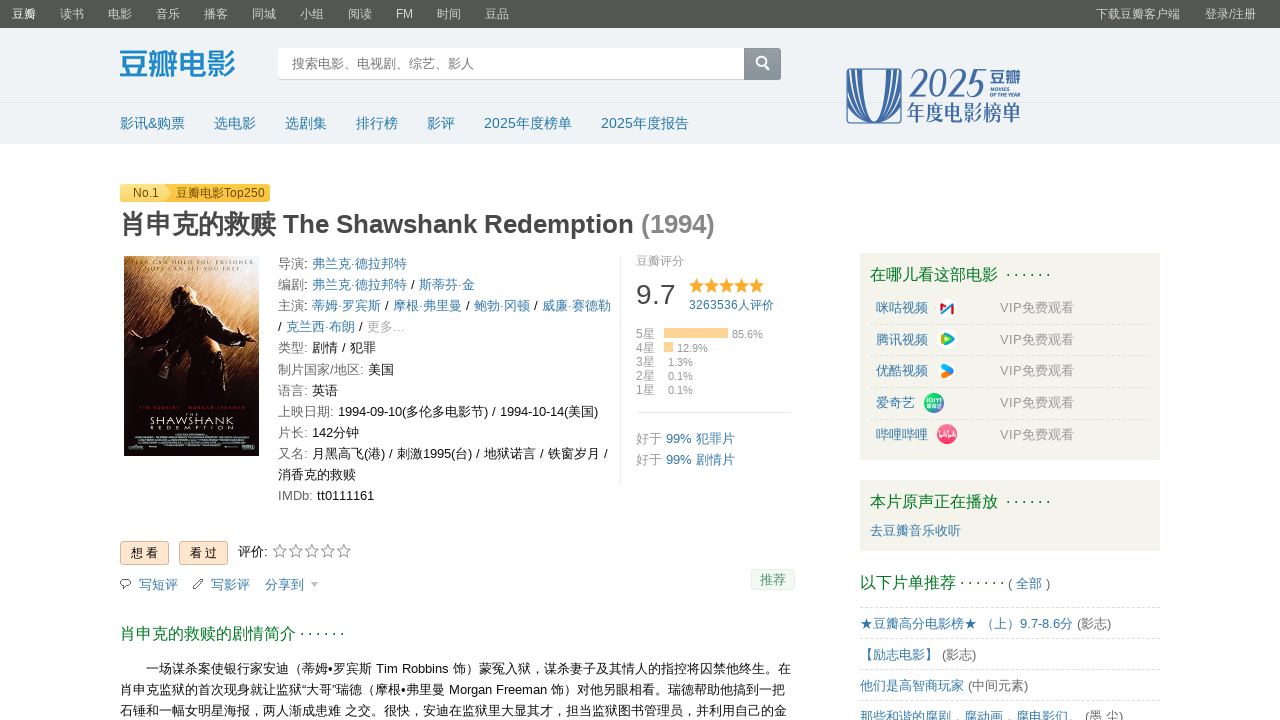

Located comments section element
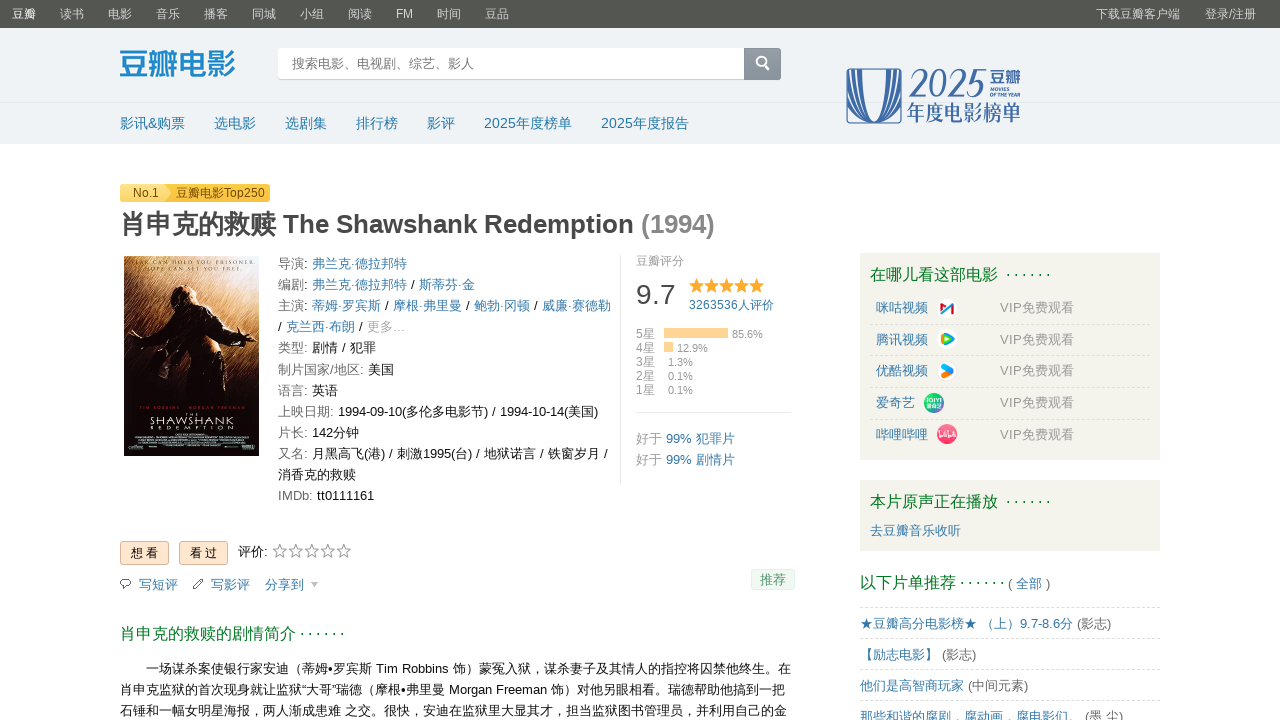

Clicked 'View all comments' link in comments section at (320, 360) on #comments-section >> .pl >> nth=0
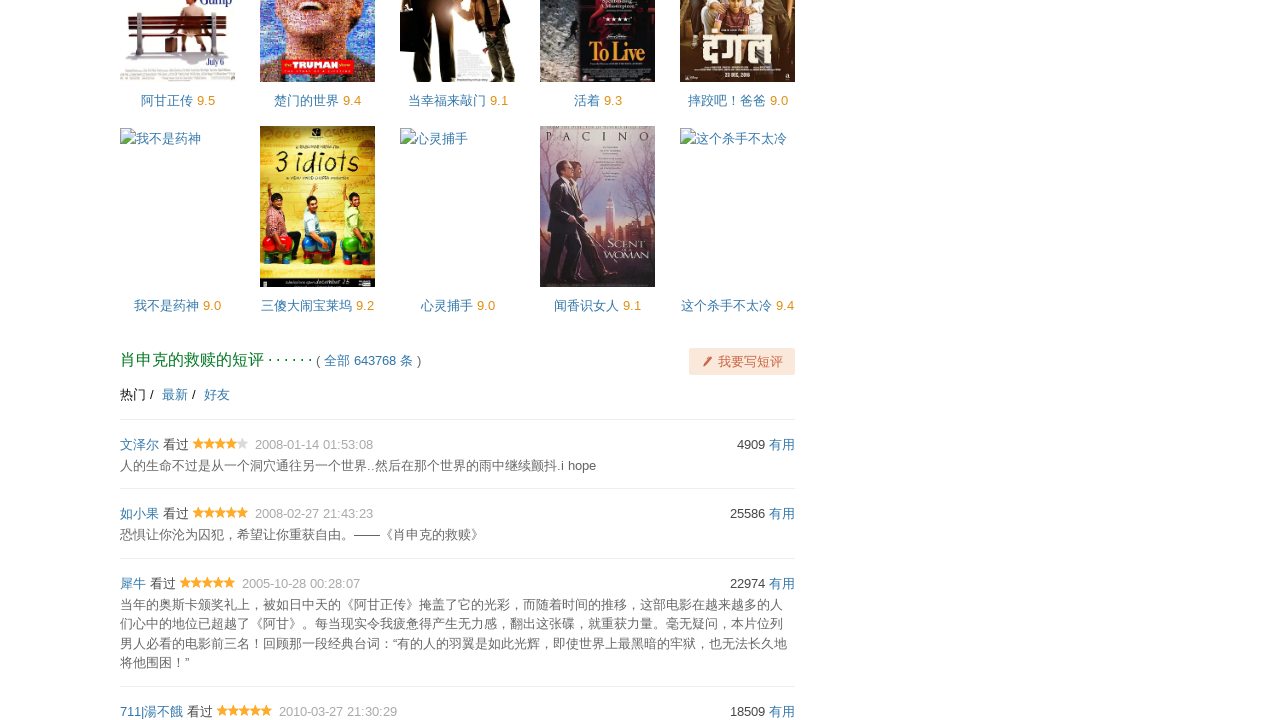

Waited for comment items to load on the page
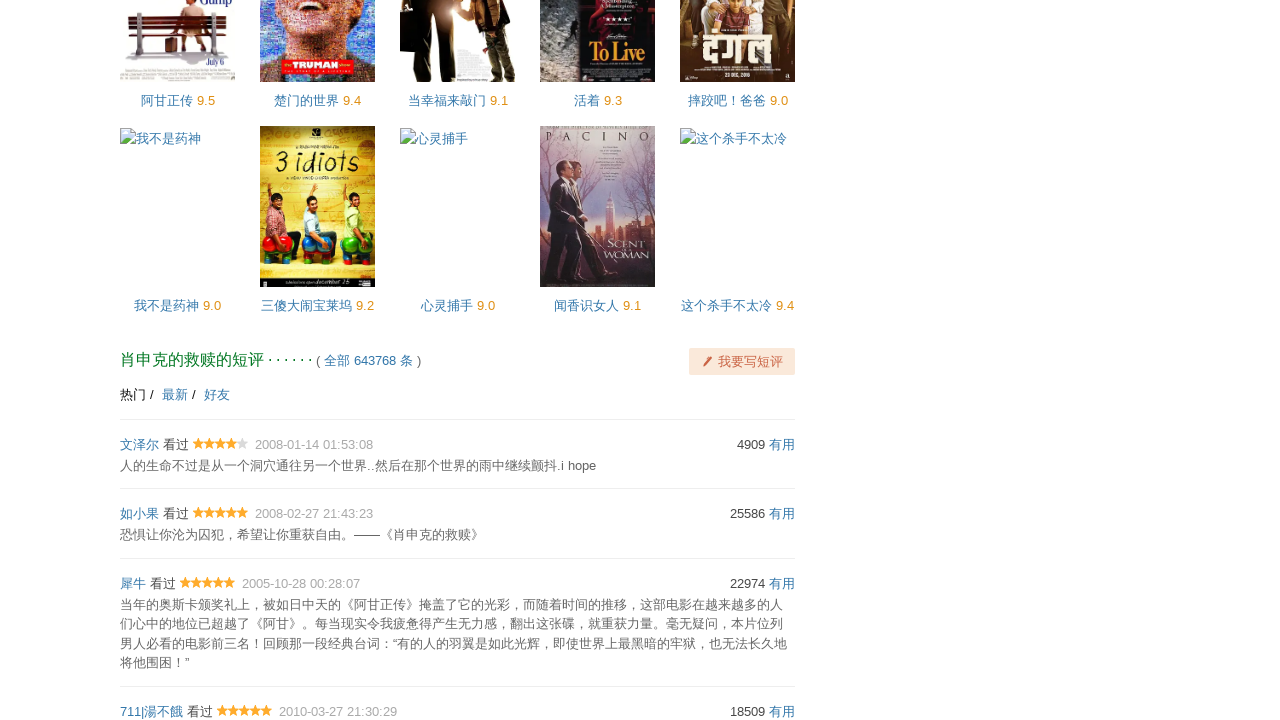

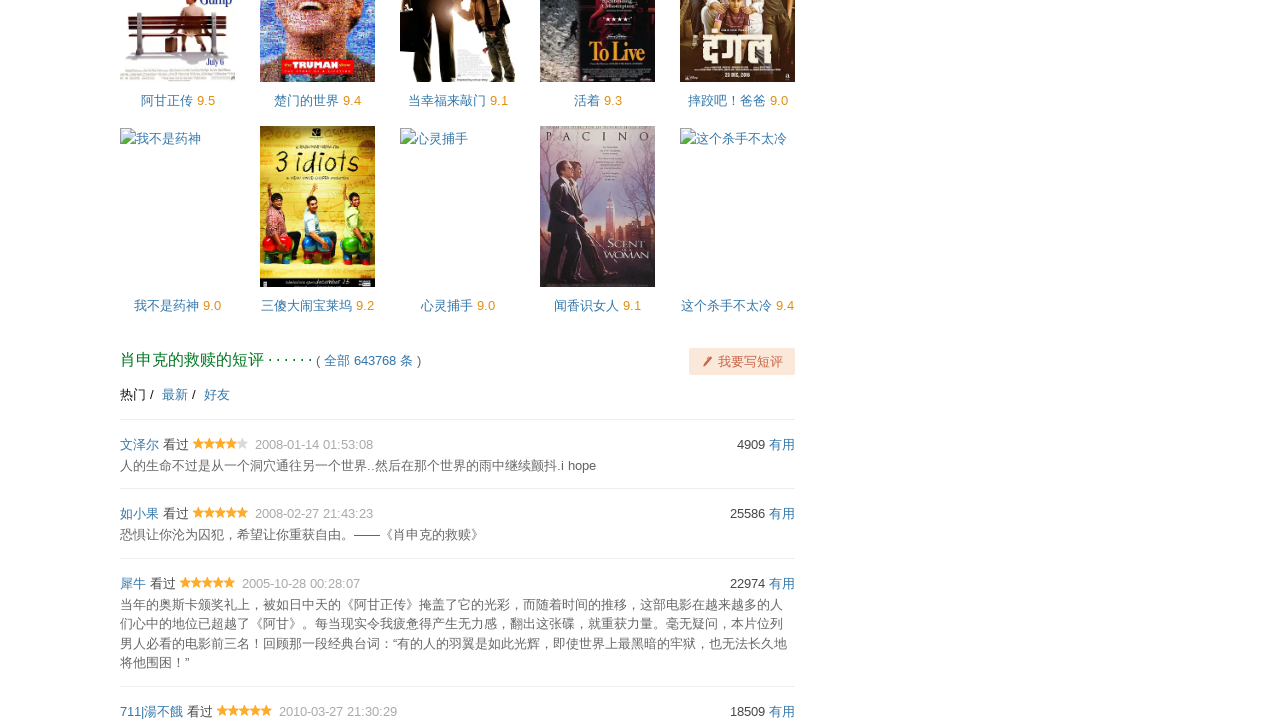